Tests clicking on the first navigation category (Desktops) in the OpenCart demo store's navigation menu

Starting URL: http://opencart.abstracta.us/

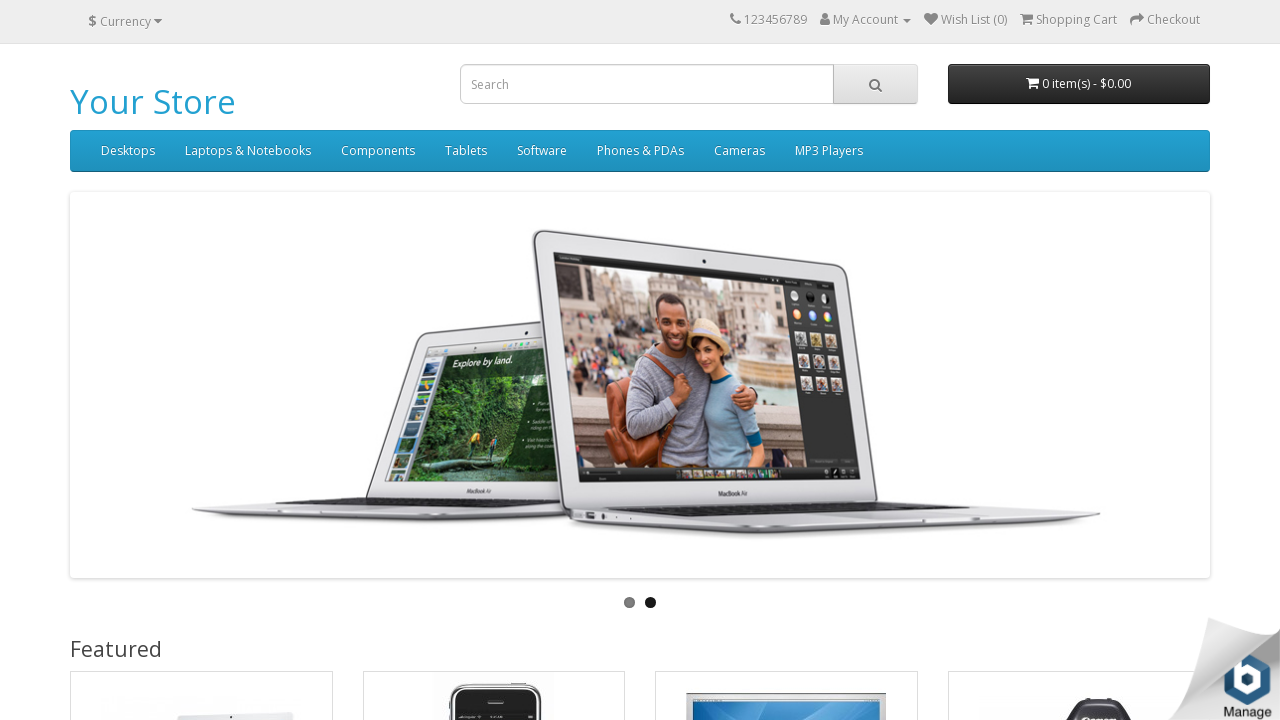

Clicked on the first navigation category (Desktops) in the OpenCart demo store at (128, 151) on xpath=//ul[@class='nav navbar-nav']/li[1]/a
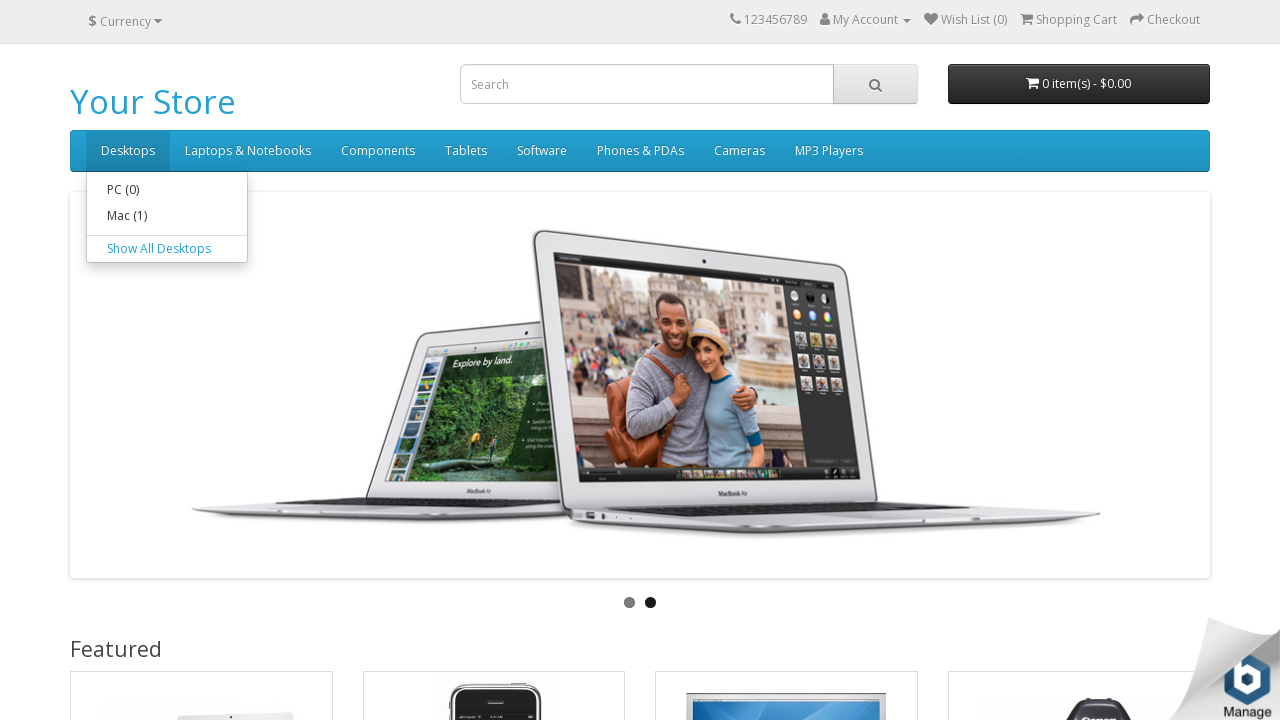

Waited for the Desktops category page to load (network idle)
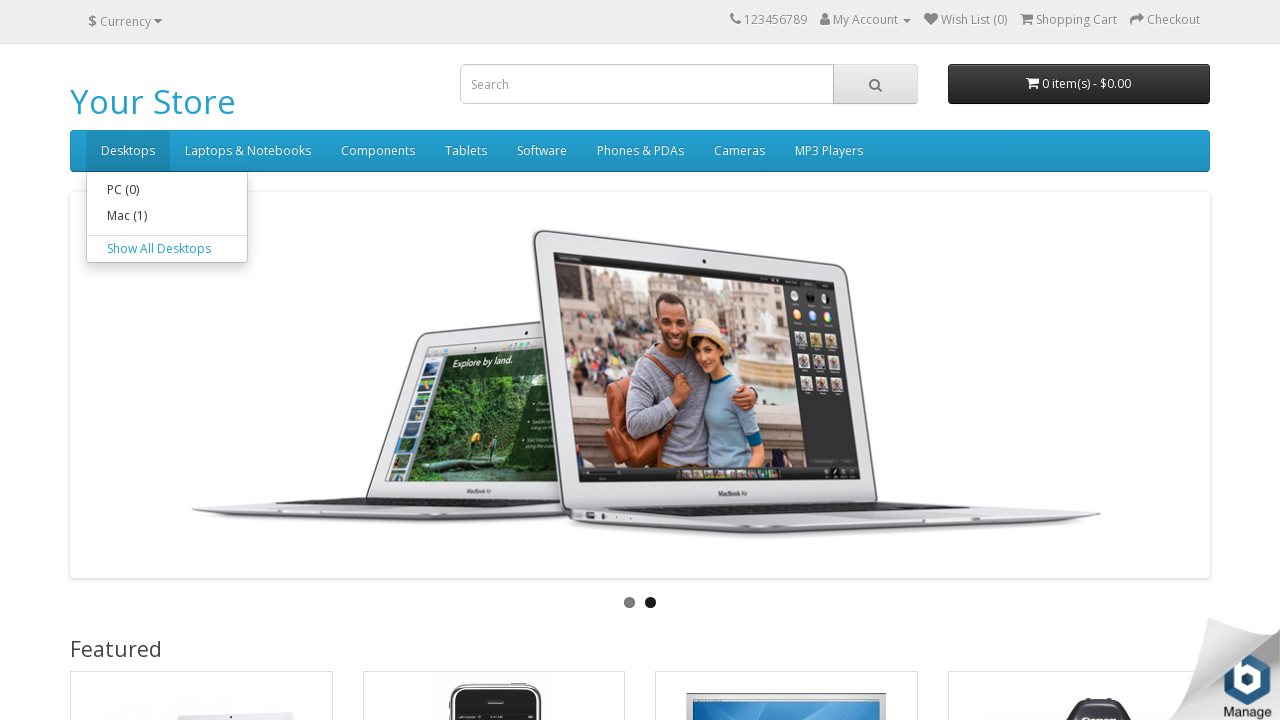

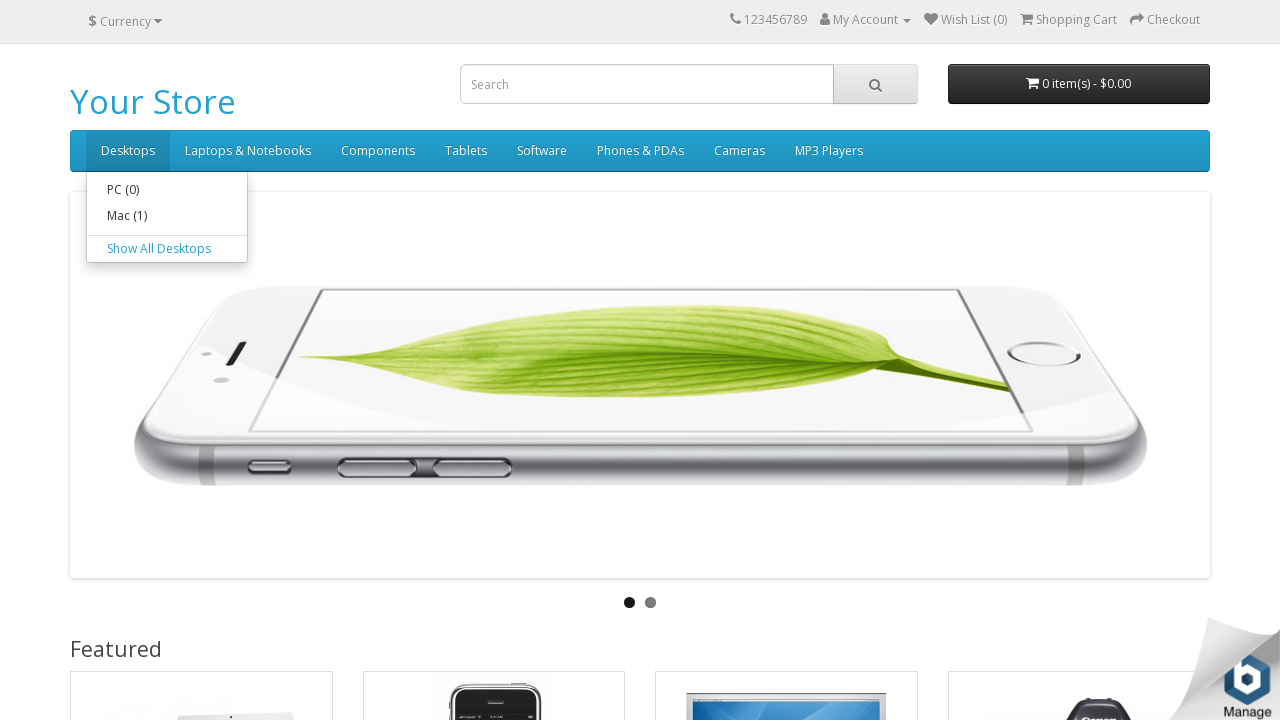